Tests reopening a completed task by toggling it back to active state

Starting URL: http://todomvc4tasj.herokuapp.com/#/

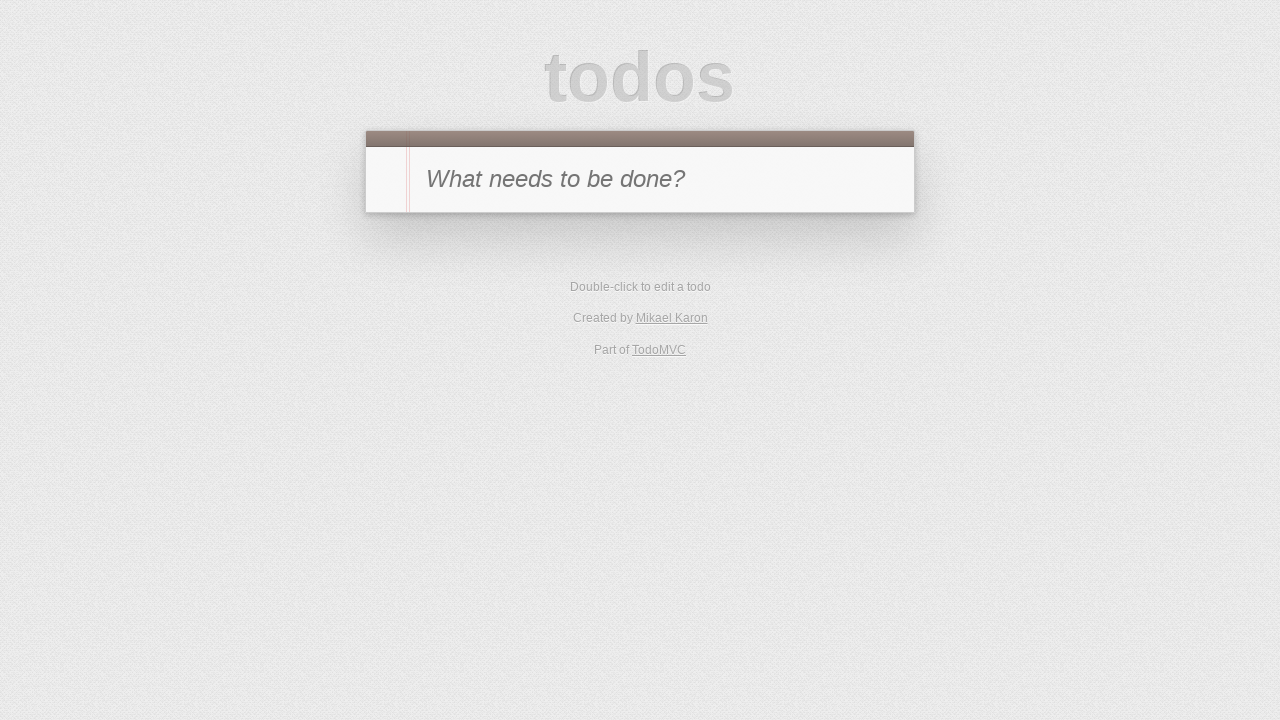

Set localStorage with 1 completed task 'A'
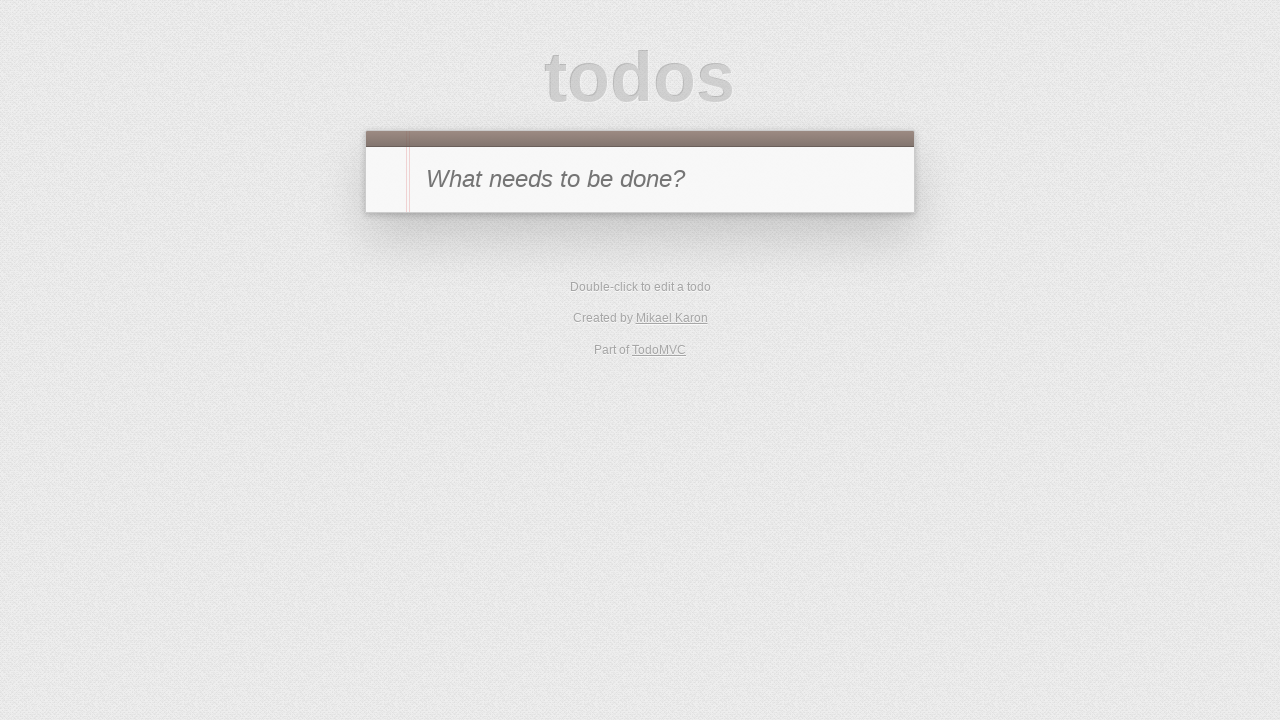

Reloaded page to load initial state
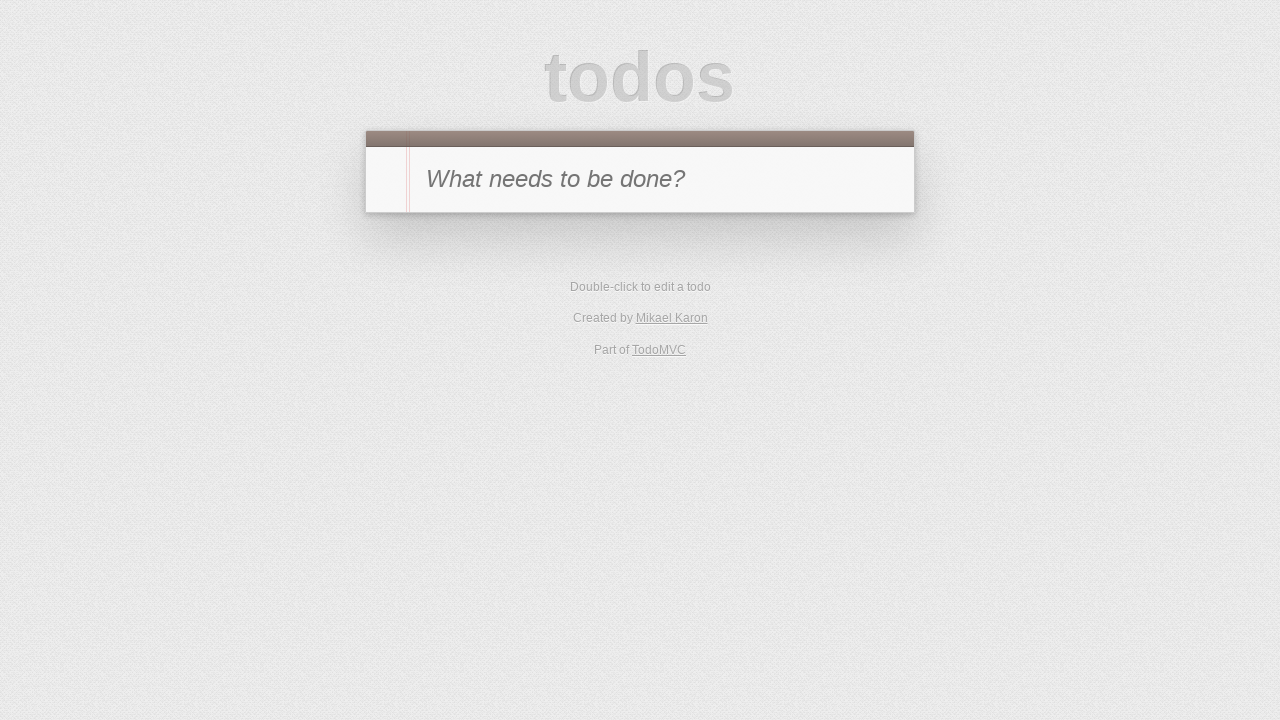

Clicked toggle checkbox on task 'A' to reopen it at (386, 242) on #todo-list>li >> internal:has-text="A"i >> .toggle
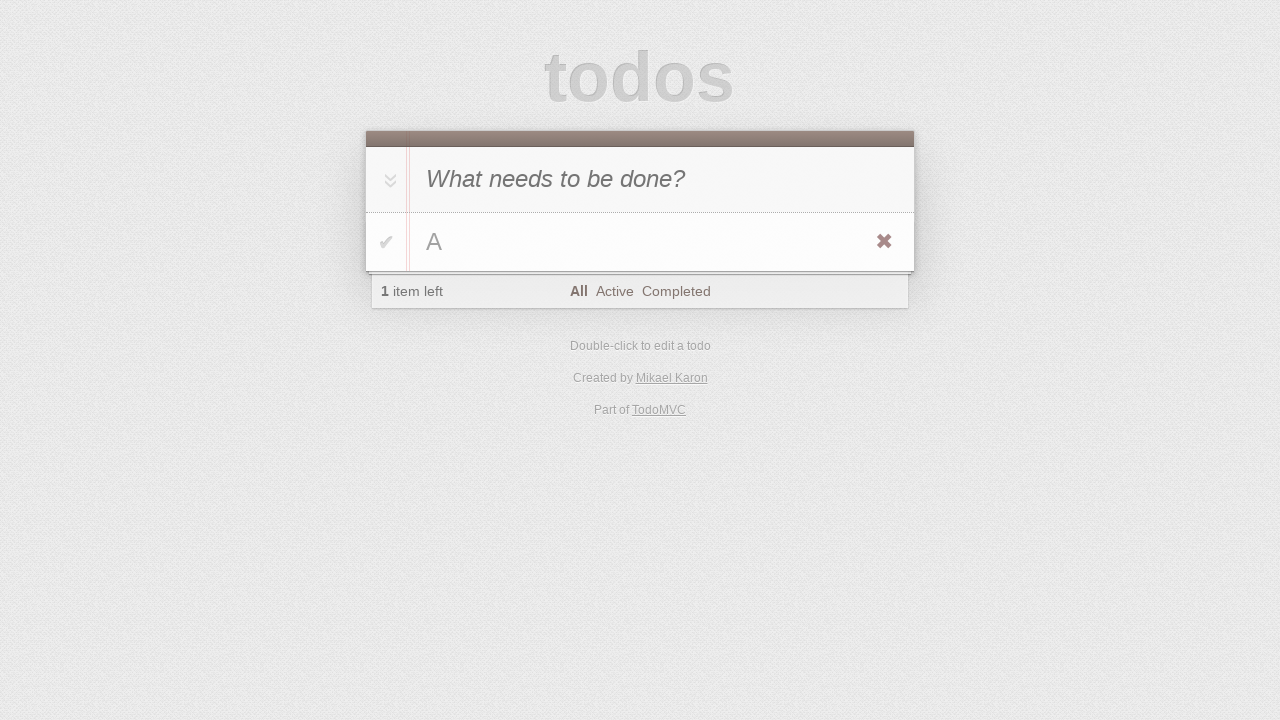

Waited for task to appear in todo list
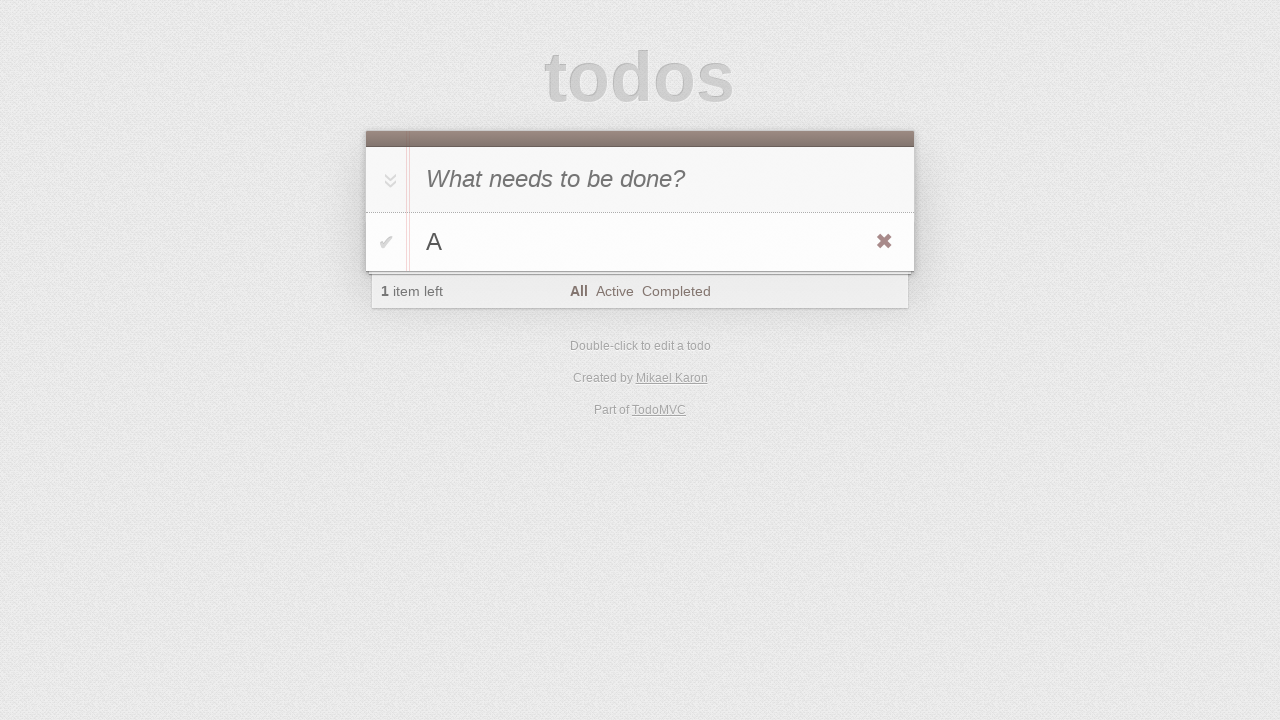

Verified that 1 item is left in todo count
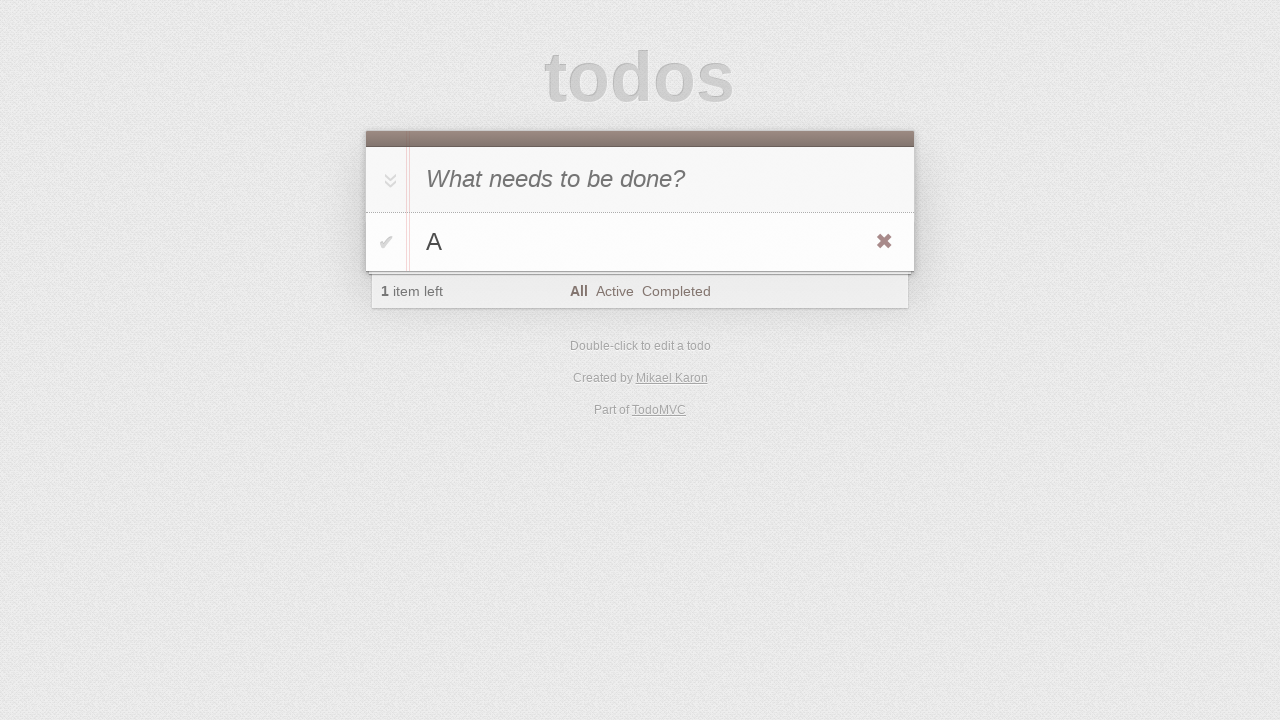

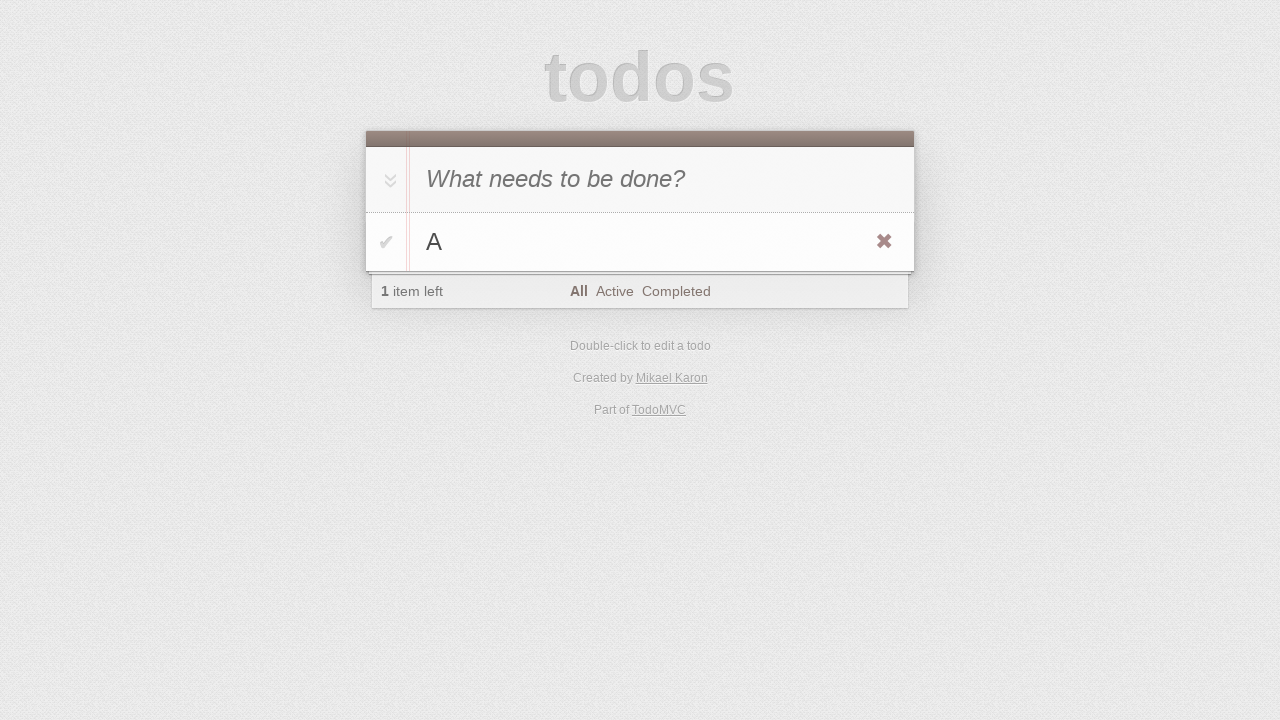